Tests dropdown selection functionality by locating a country dropdown and selecting an option by index on a test automation practice site.

Starting URL: https://testautomationpractice.blogspot.com/

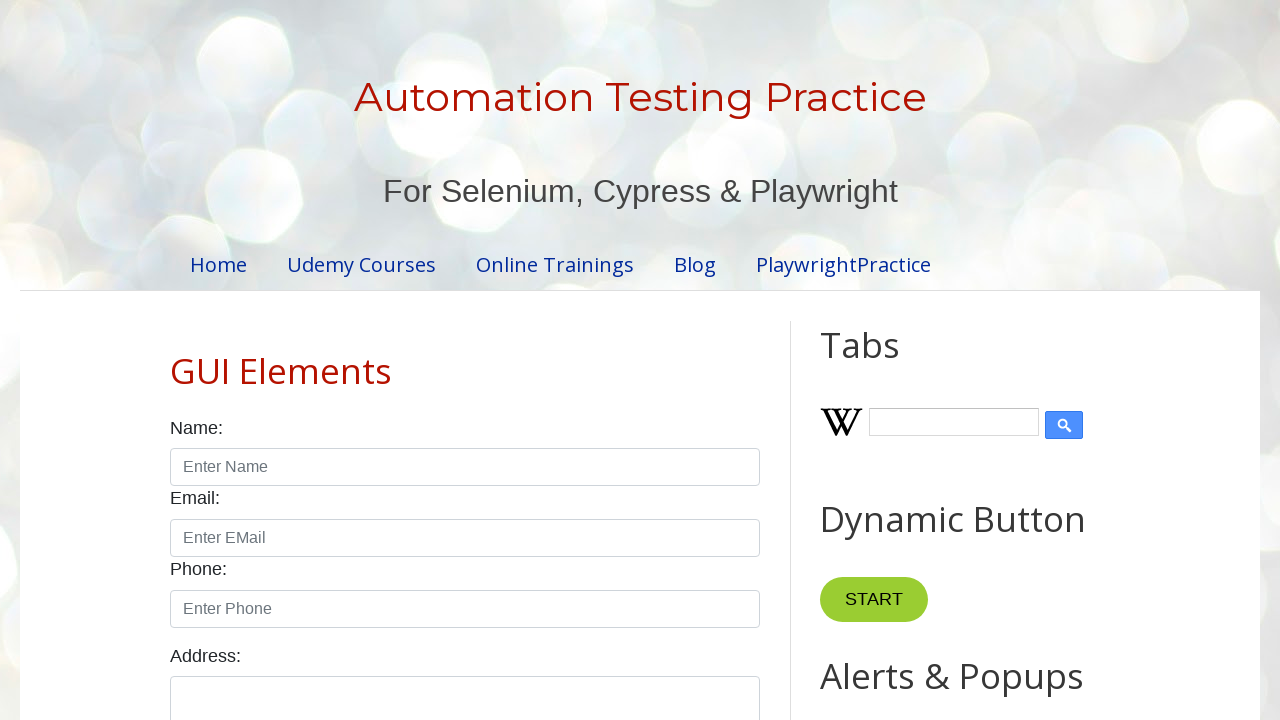

Navigated to test automation practice site
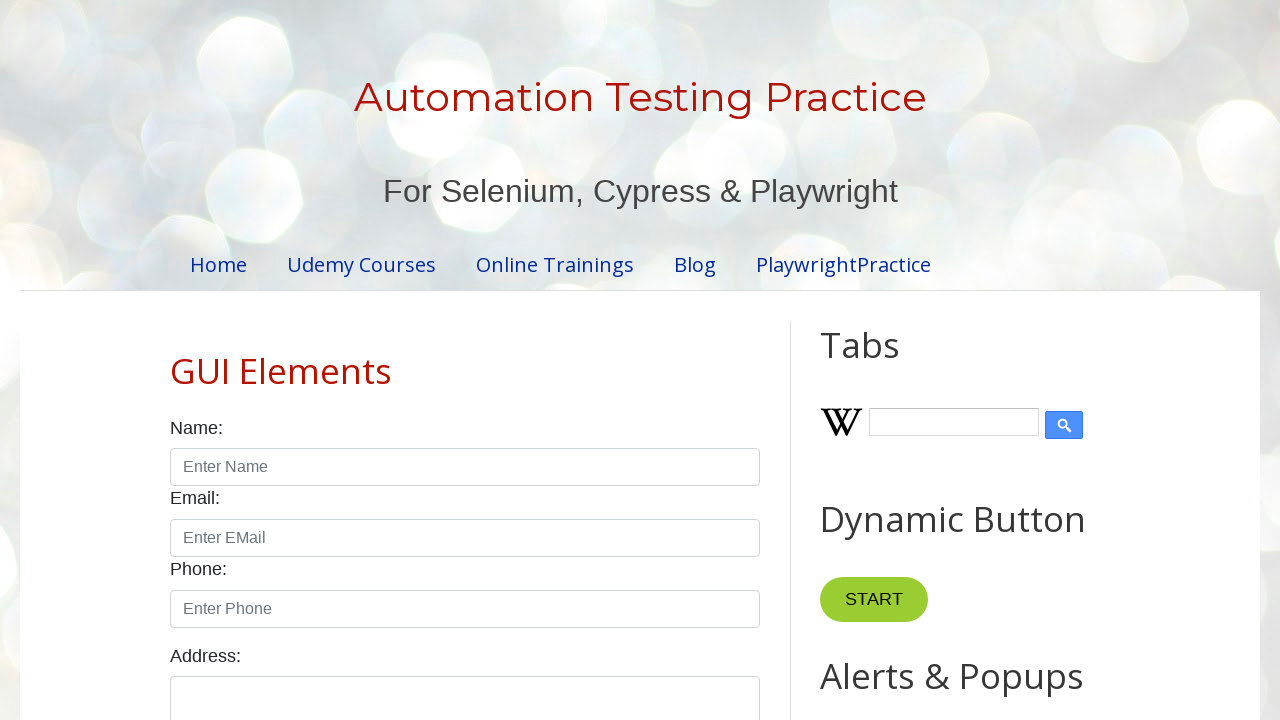

Country dropdown element is visible
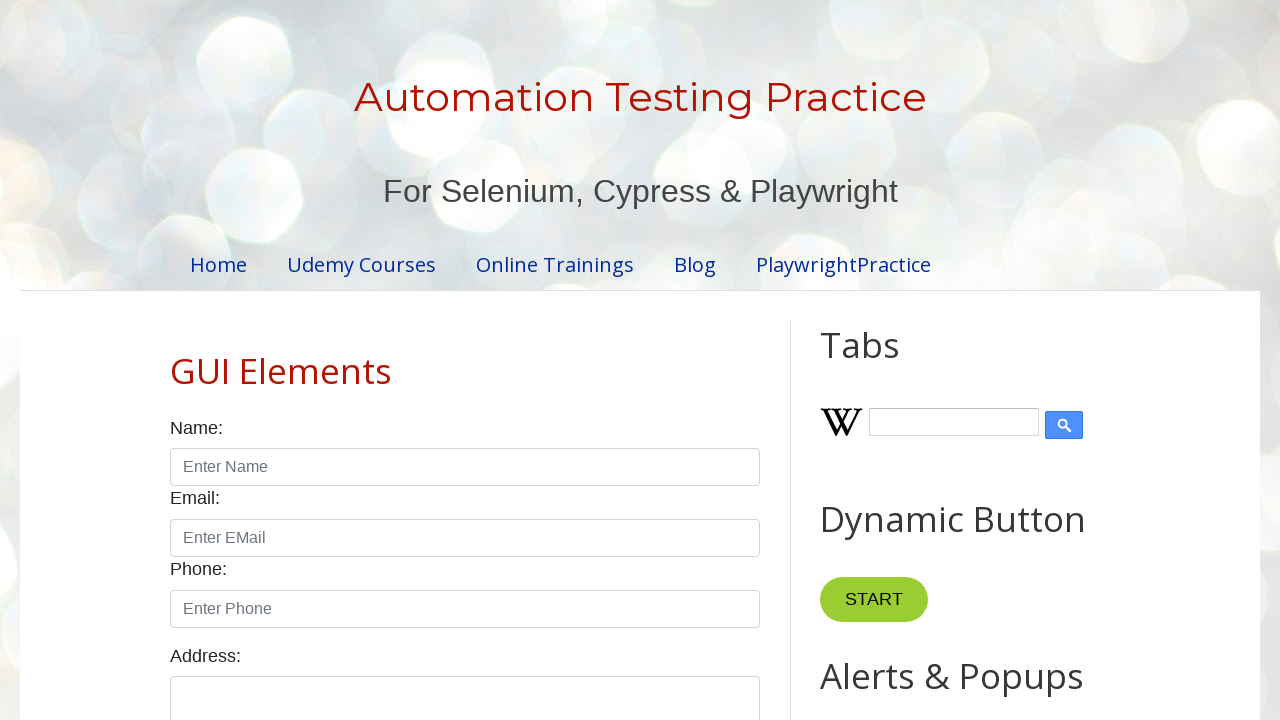

Selected option at index 1 from country dropdown on select#country
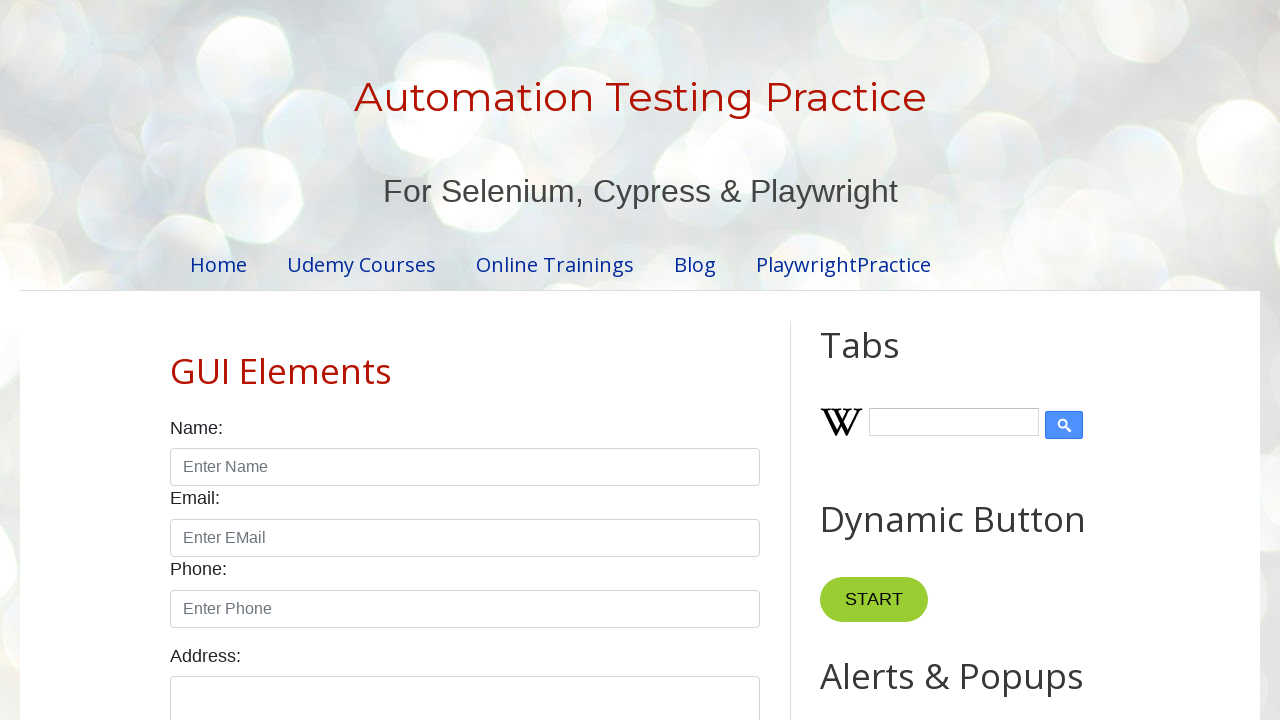

Waited 1000ms for dropdown selection to take effect
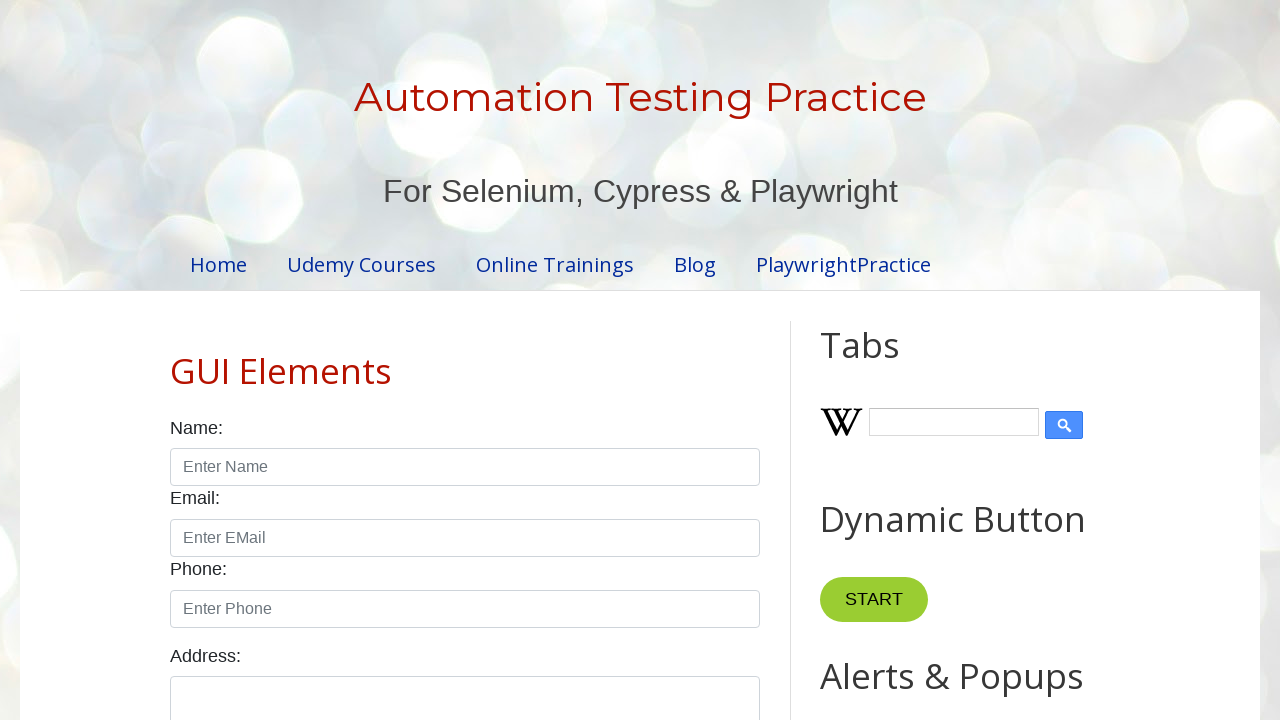

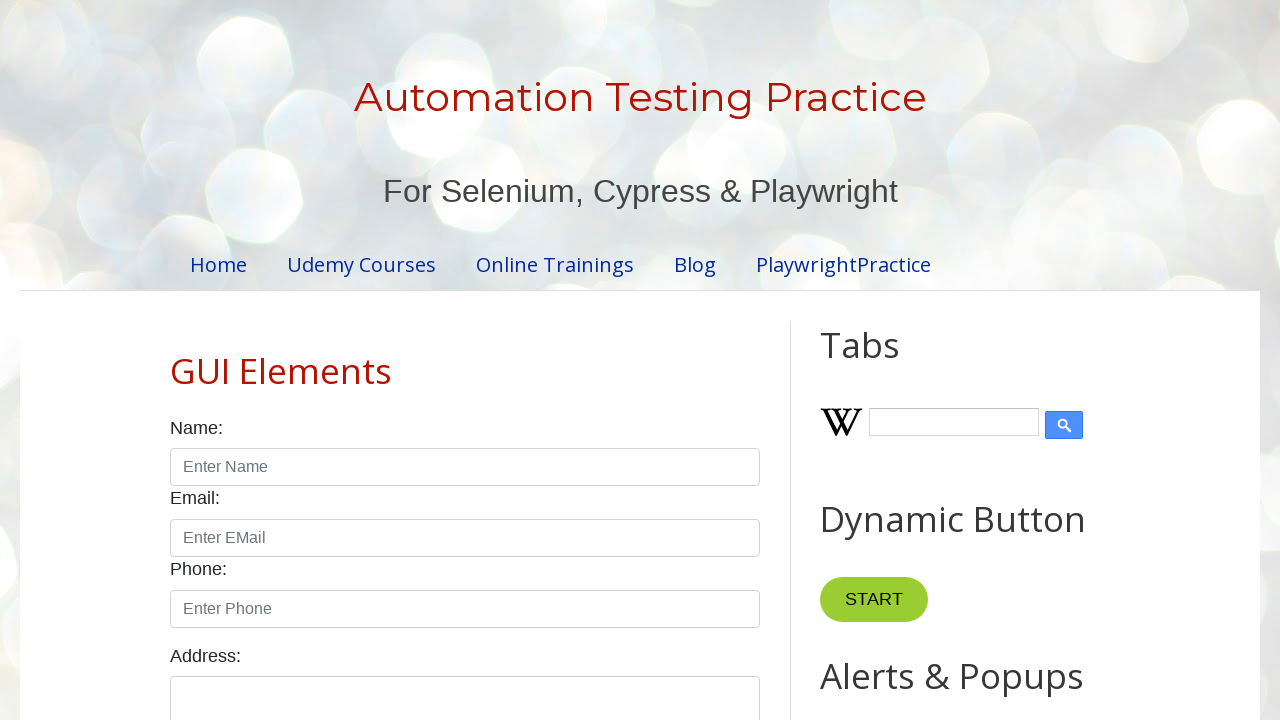